Tests page scrolling functionality by scrolling down the page using JavaScript execution

Starting URL: https://vctcpune.com/

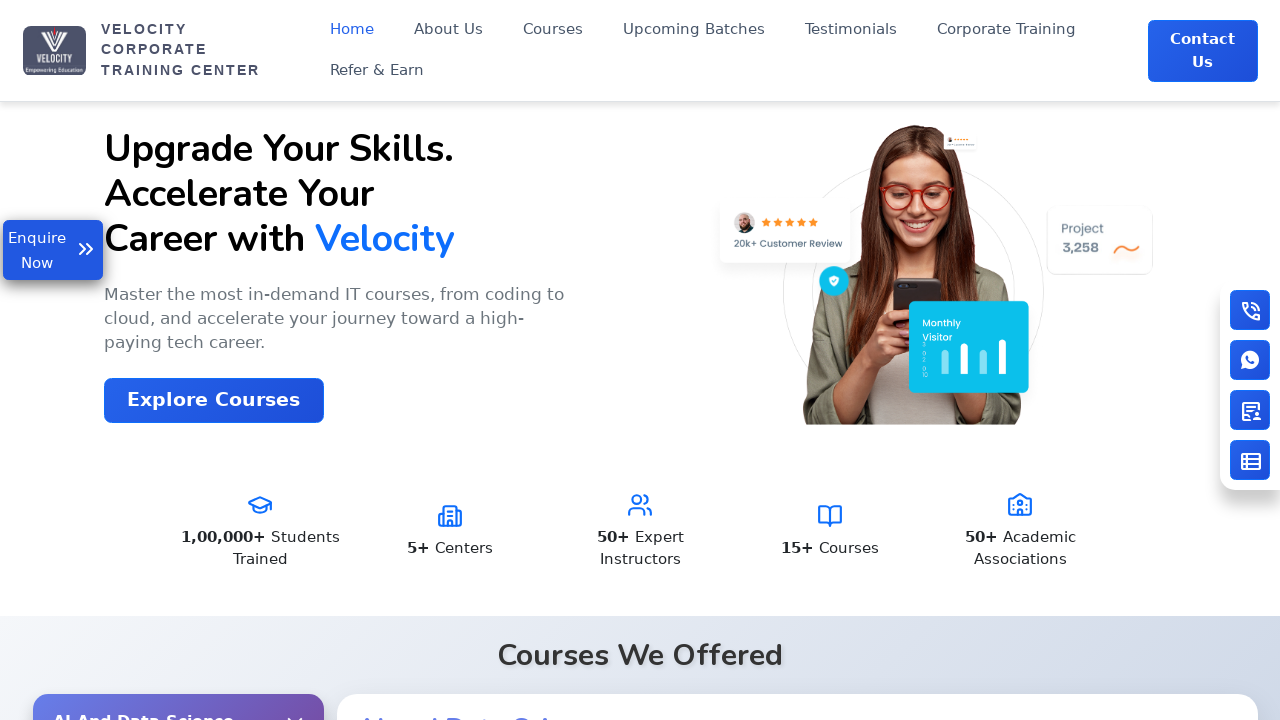

Scrolled down the page by 900 pixels
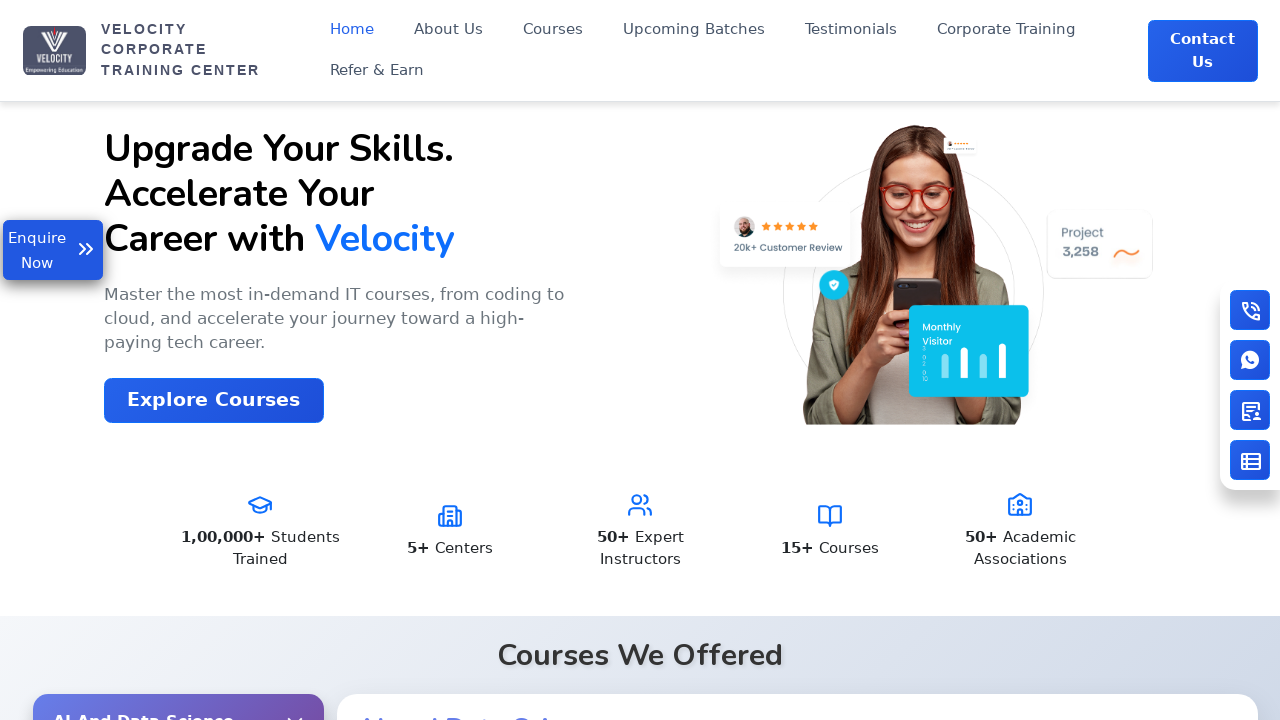

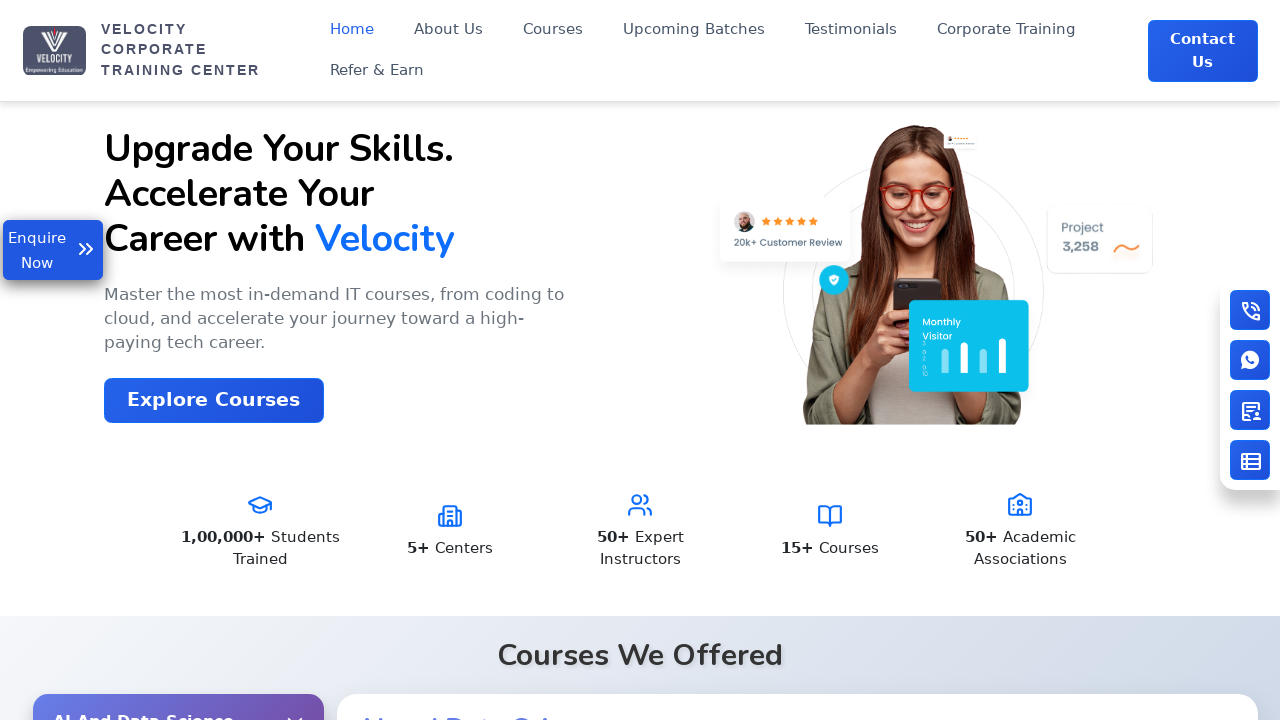